Tests checkbox functionality by clicking on Checkbox Option 2 and verifying it is selected

Starting URL: https://rahulshettyacademy.com/AutomationPractice/

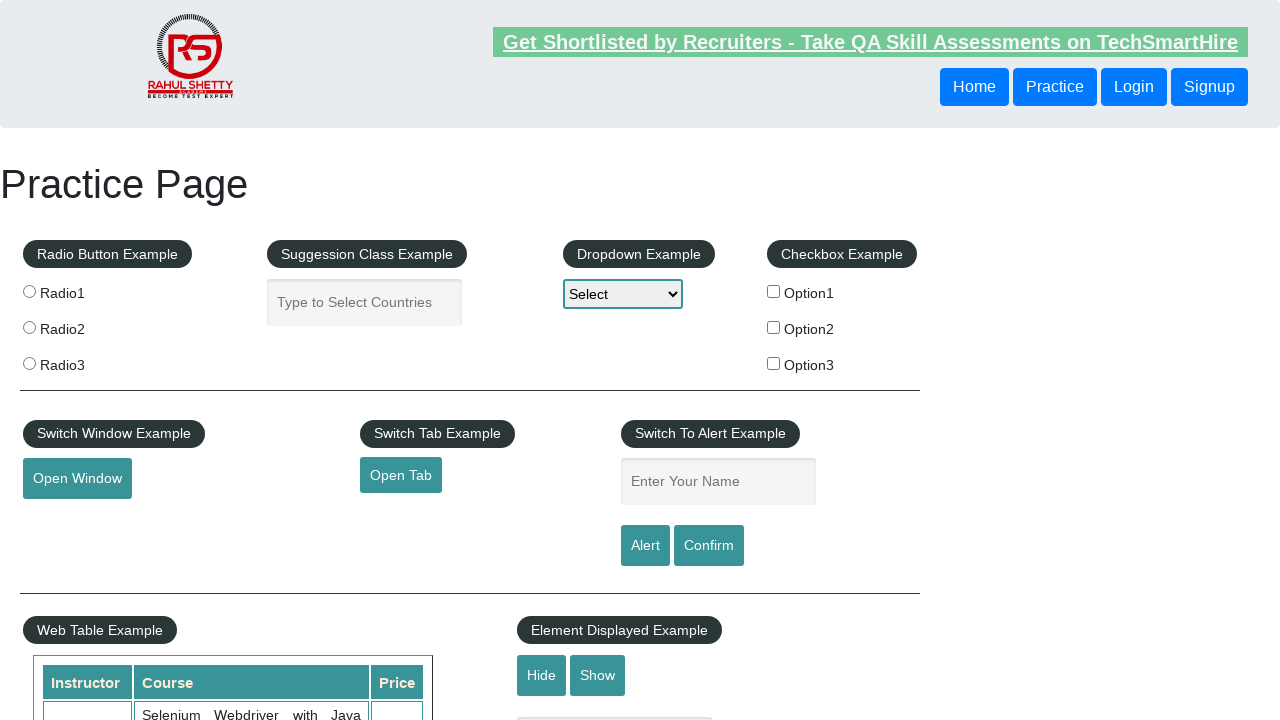

Clicked on Checkbox Option 2 at (774, 327) on #checkBoxOption2
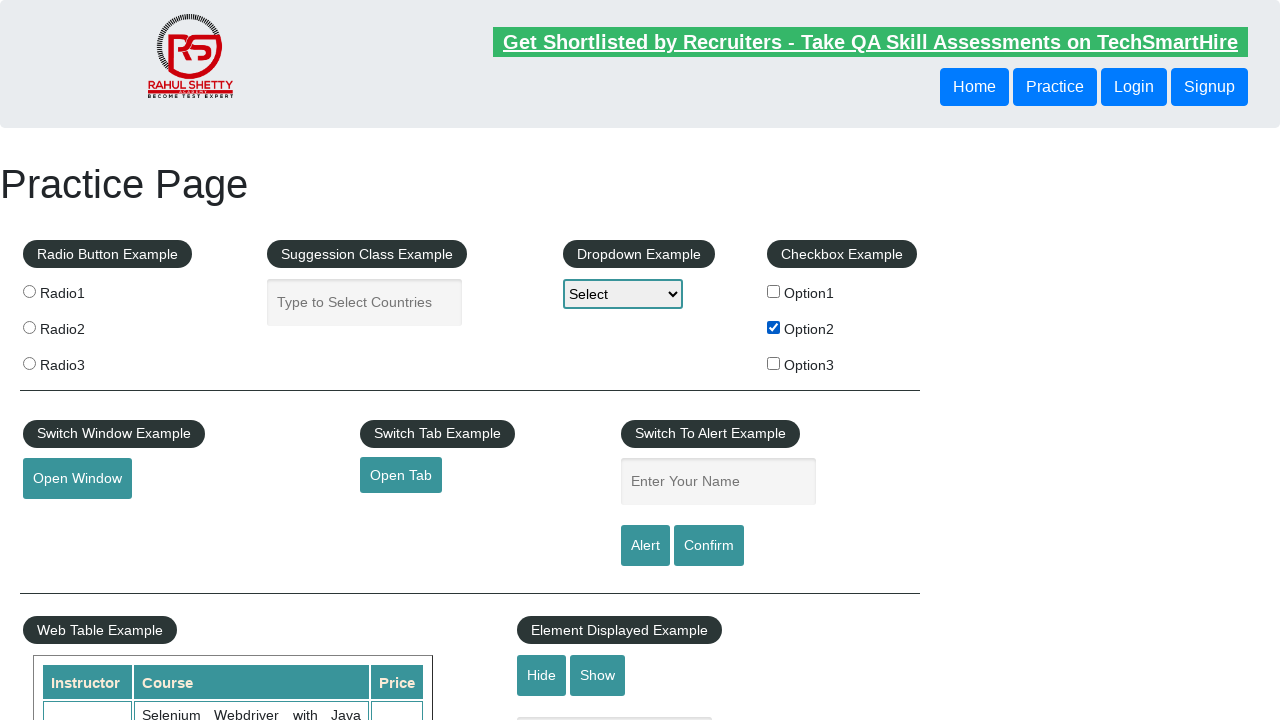

Located Checkbox Option 2 element
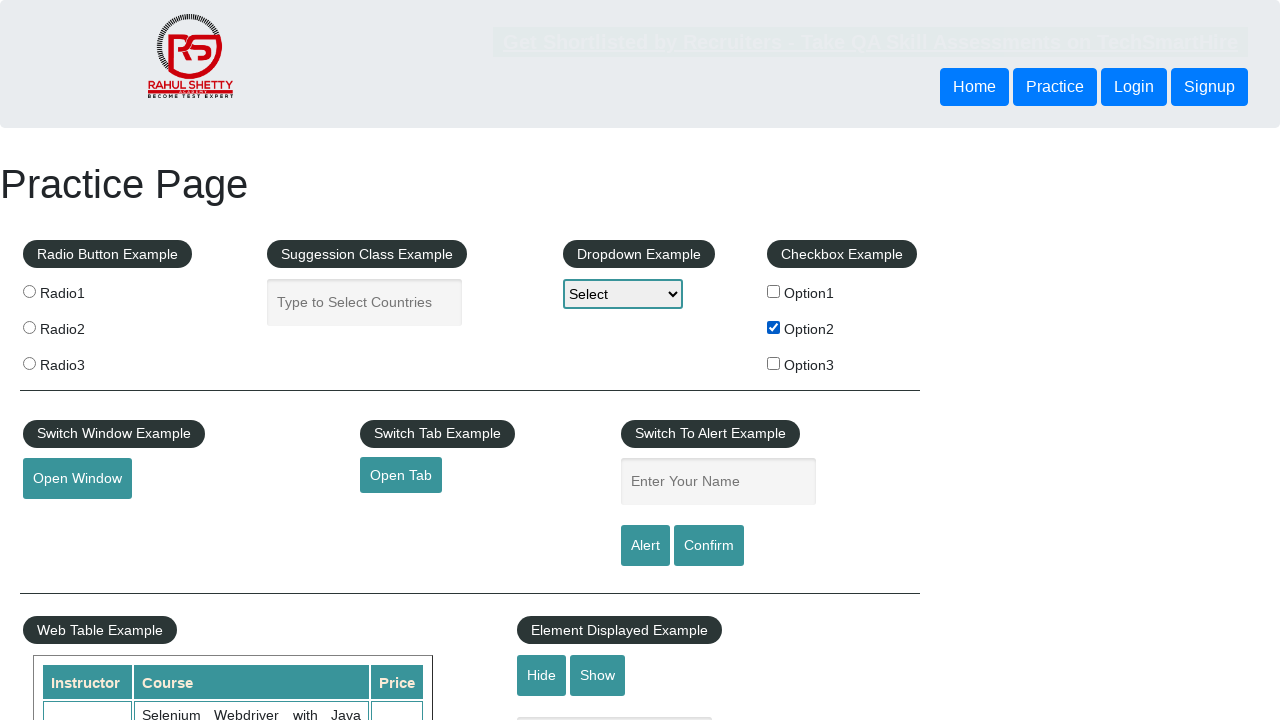

Verified that Checkbox Option 2 is selected
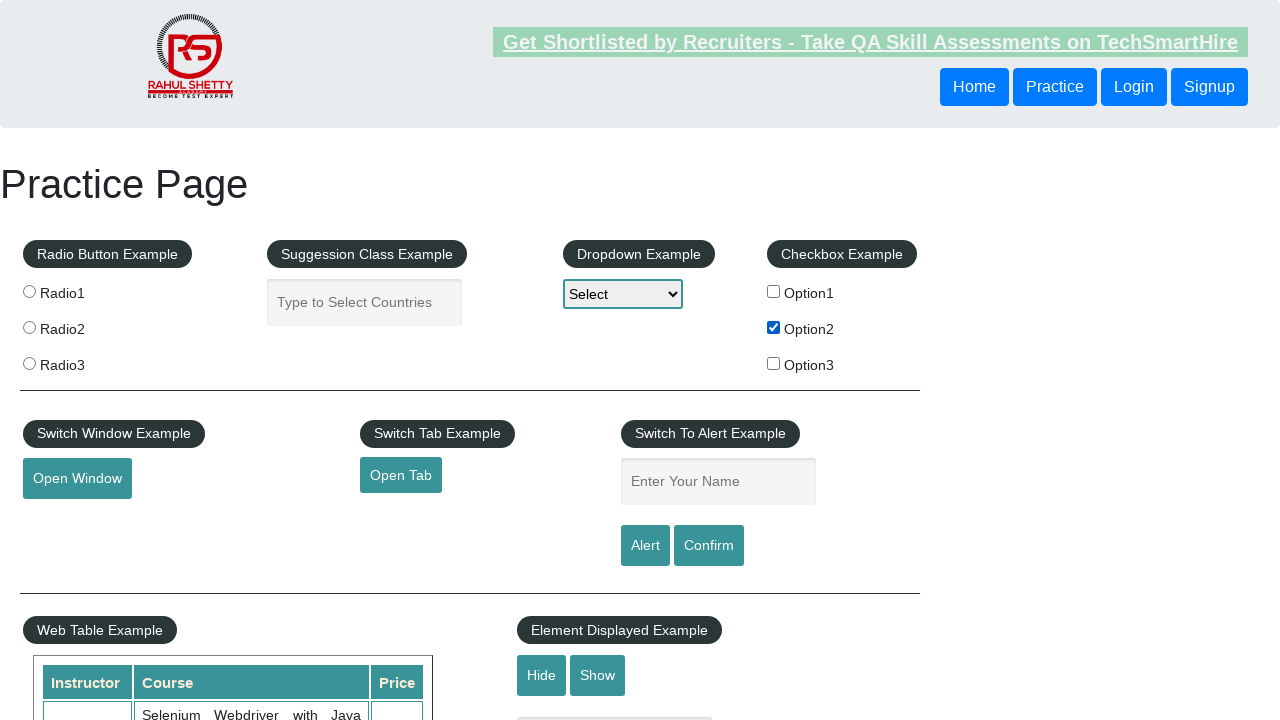

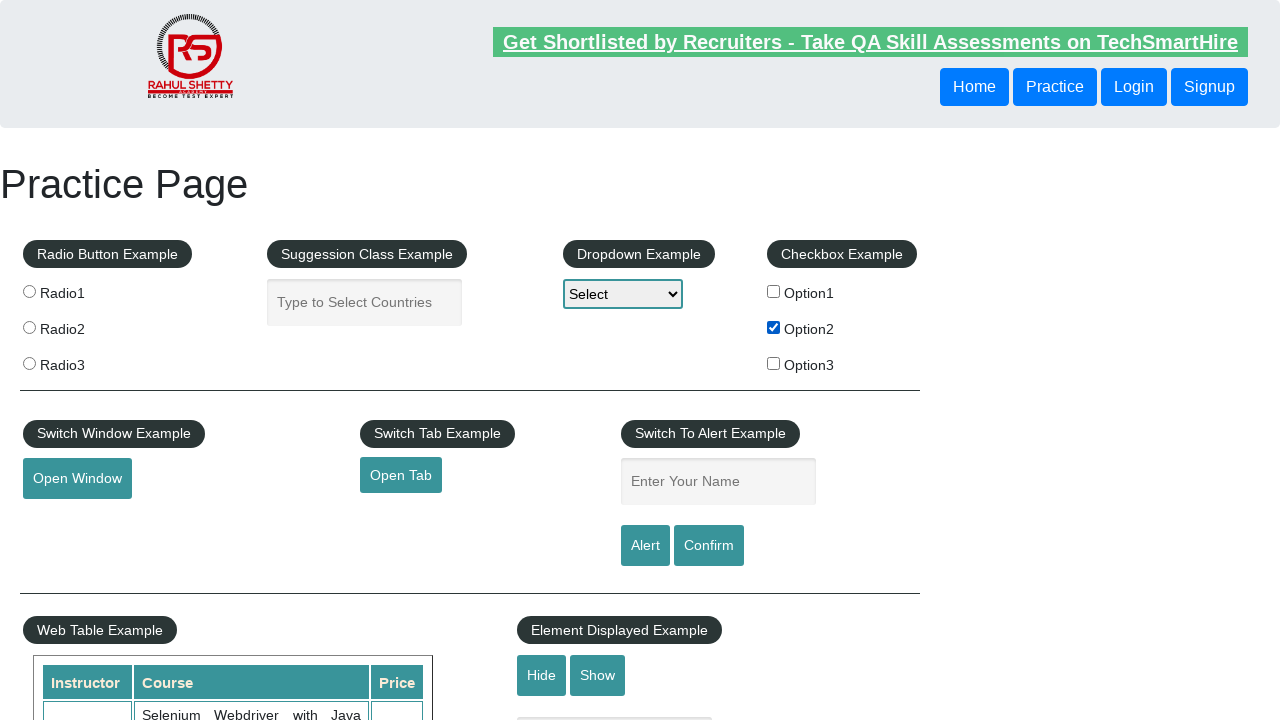